Navigates to the AWS Skill Builder website and retrieves the page title to verify the page loaded correctly.

Starting URL: https://alpha.skillbuilder.io/

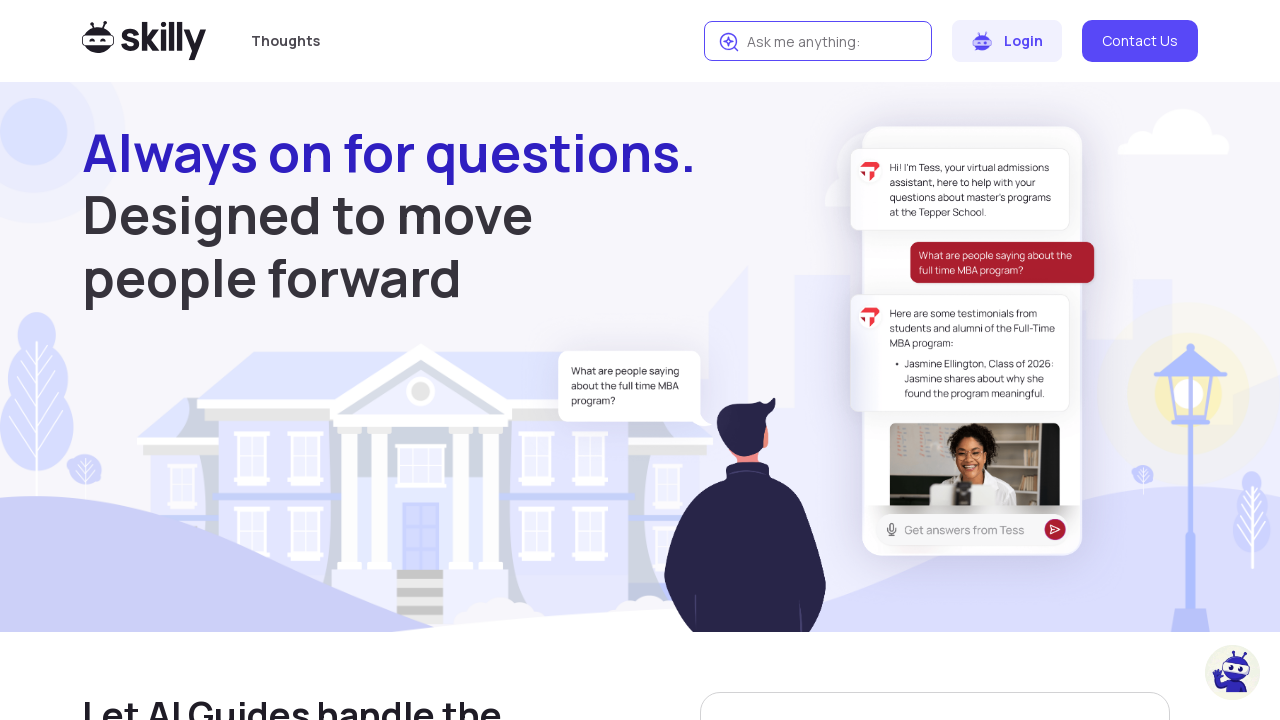

Navigated to AWS Skill Builder website at https://alpha.skillbuilder.io/
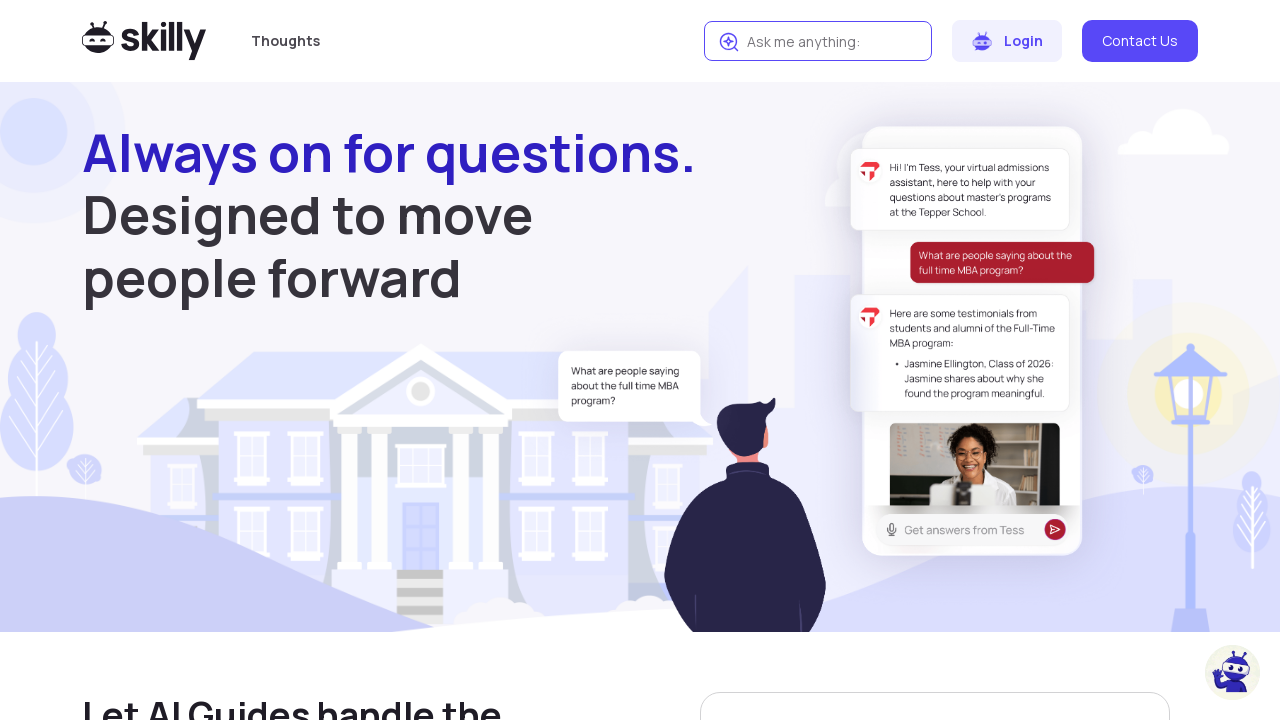

Page fully loaded - DOM content loaded
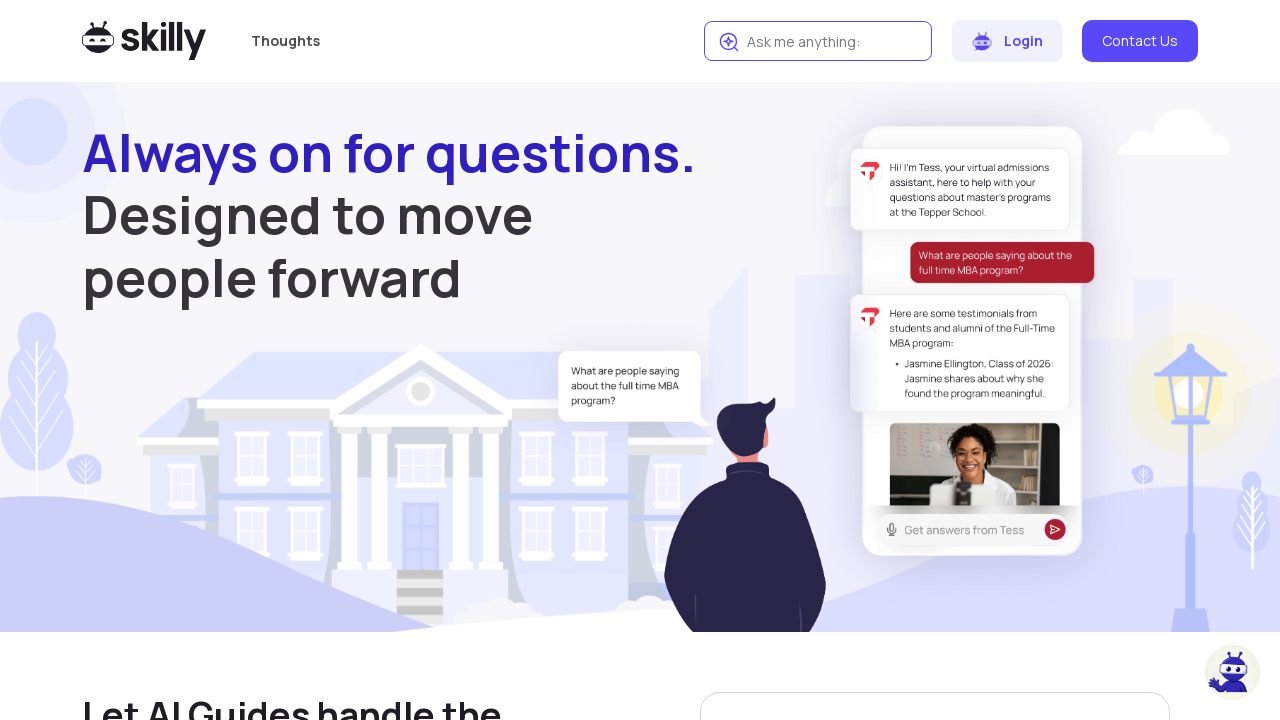

Retrieved page title: 'Conversational Intelligence | AI Sales Agent | skillyai.com'
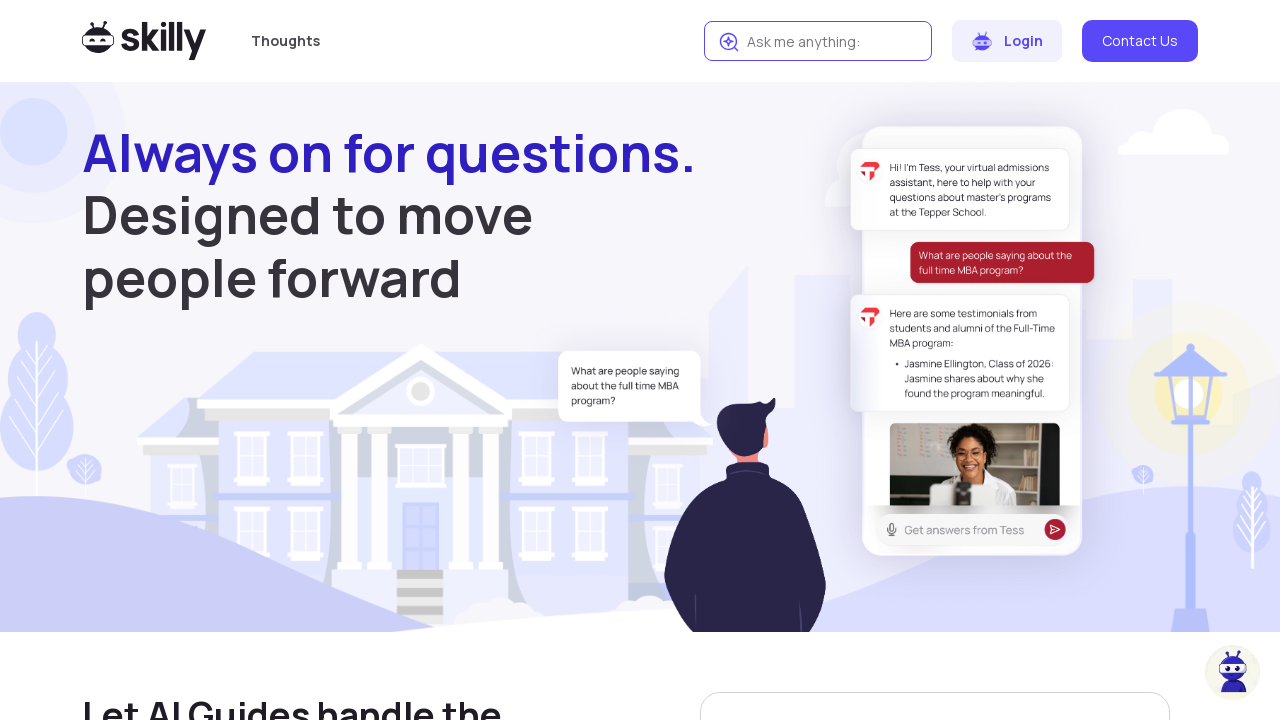

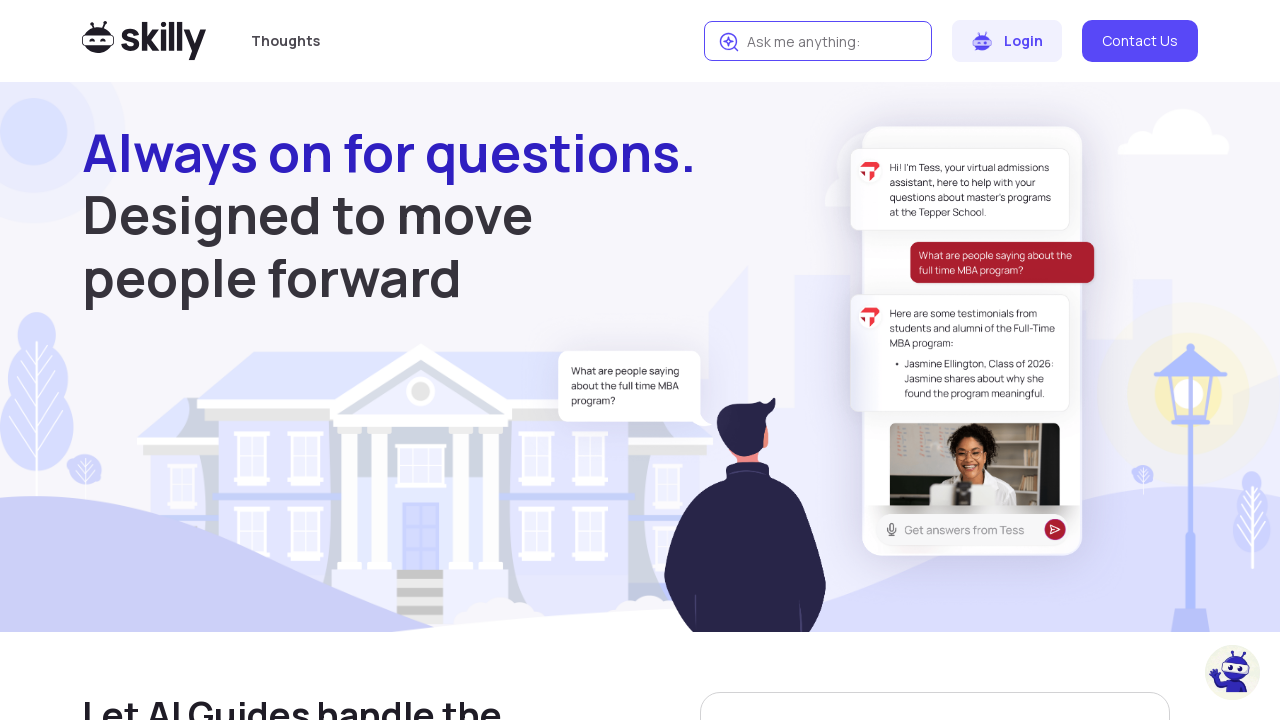